Tests DuckDuckGo search functionality by searching for "wikipedia" and verifying the page title contains the search term

Starting URL: https://duckduckgo.com/

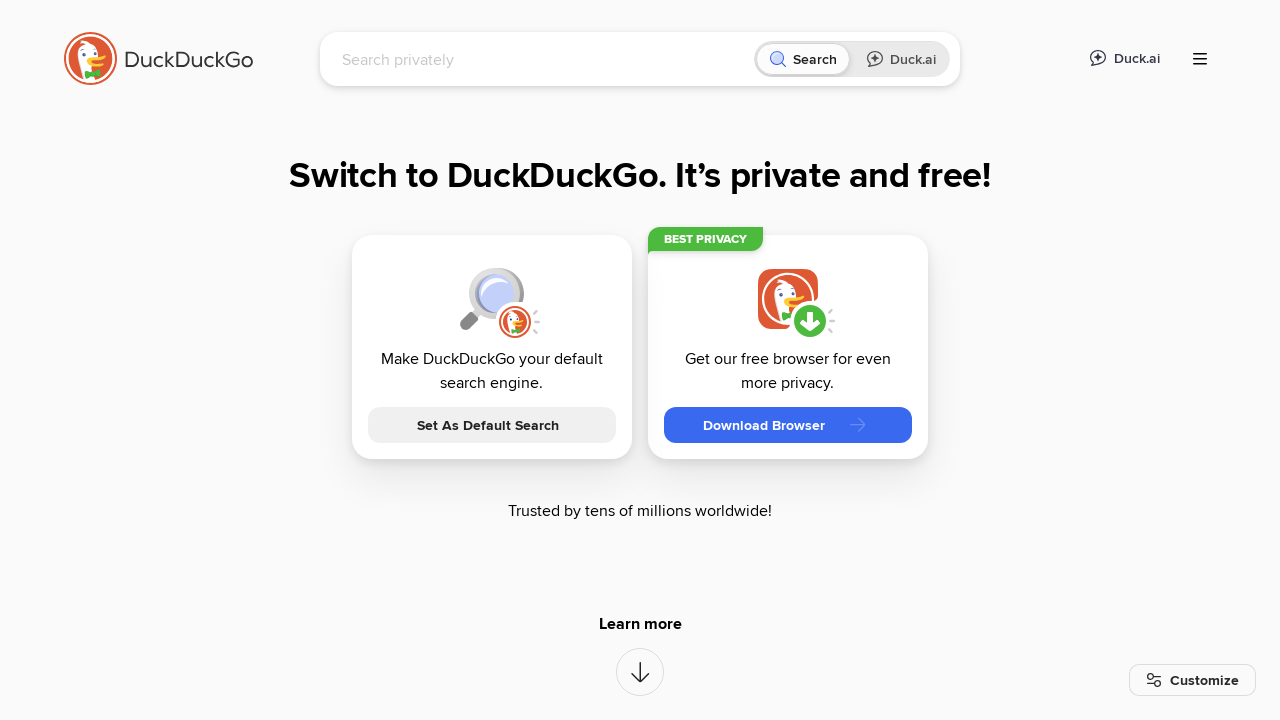

Filled search box with 'wikipedia' on input[name='q']
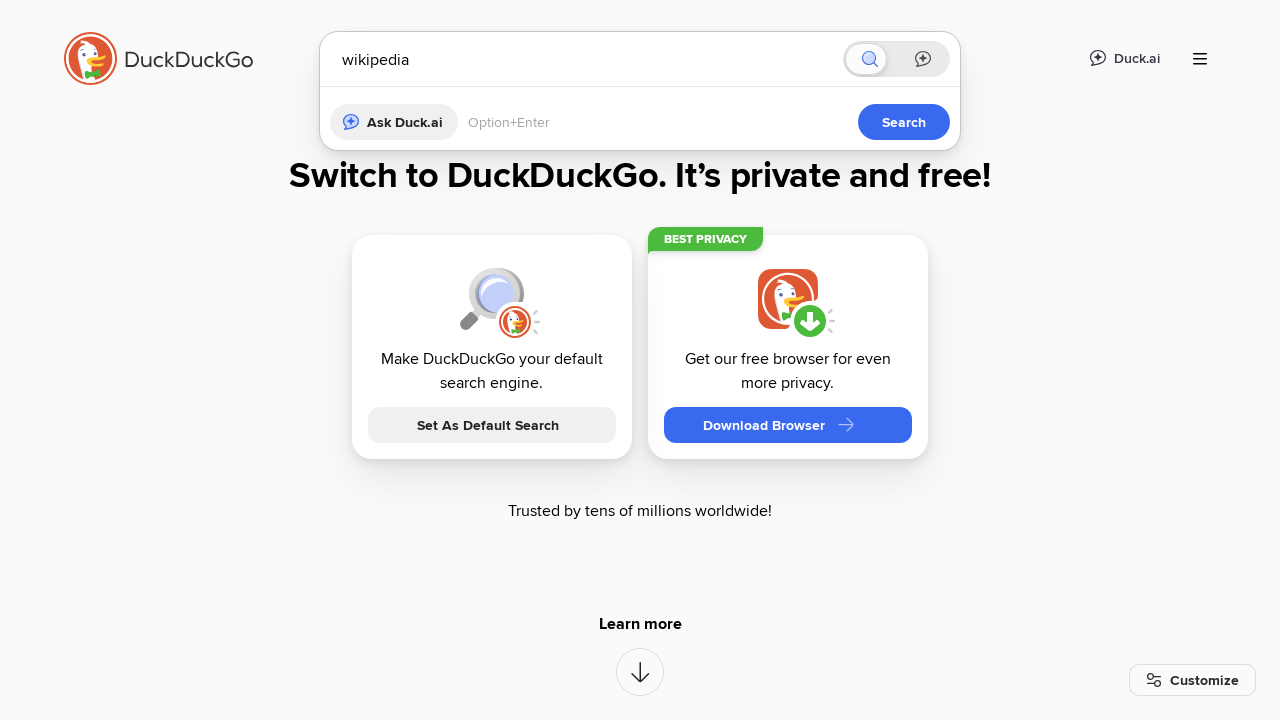

Pressed Enter to submit search query on input[name='q']
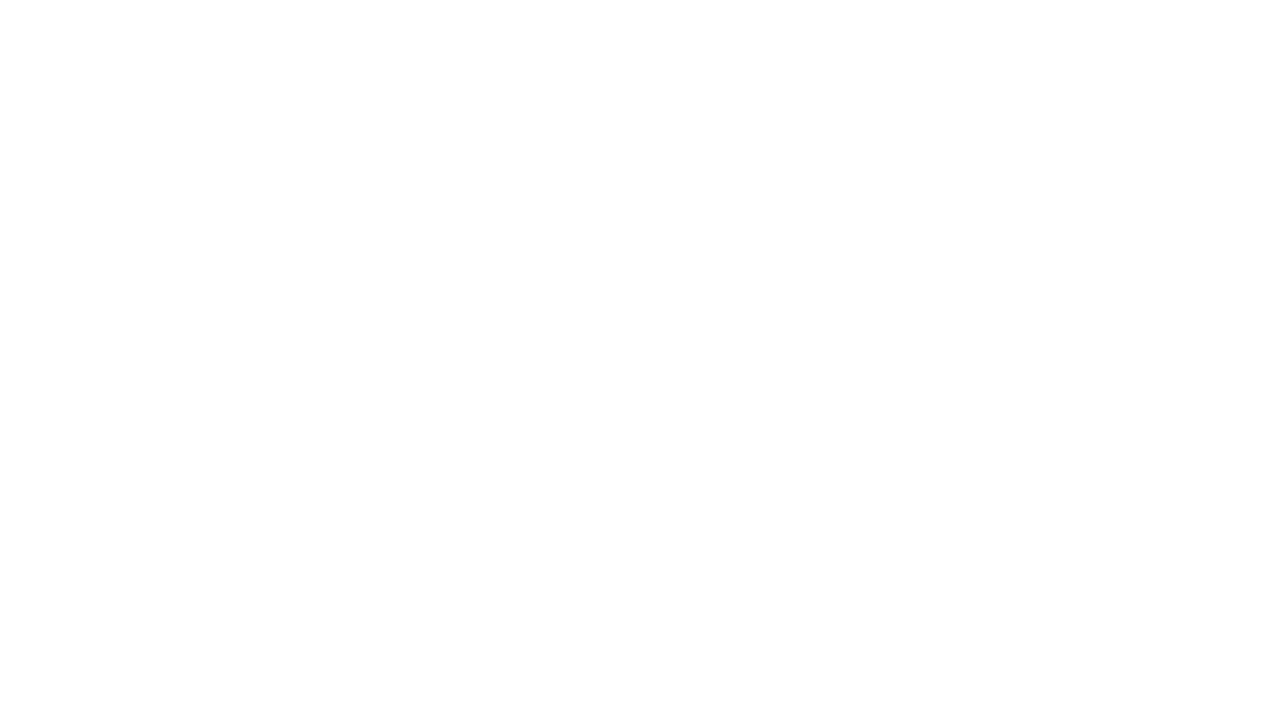

Search results page loaded with 'at DuckDuckGo' in title
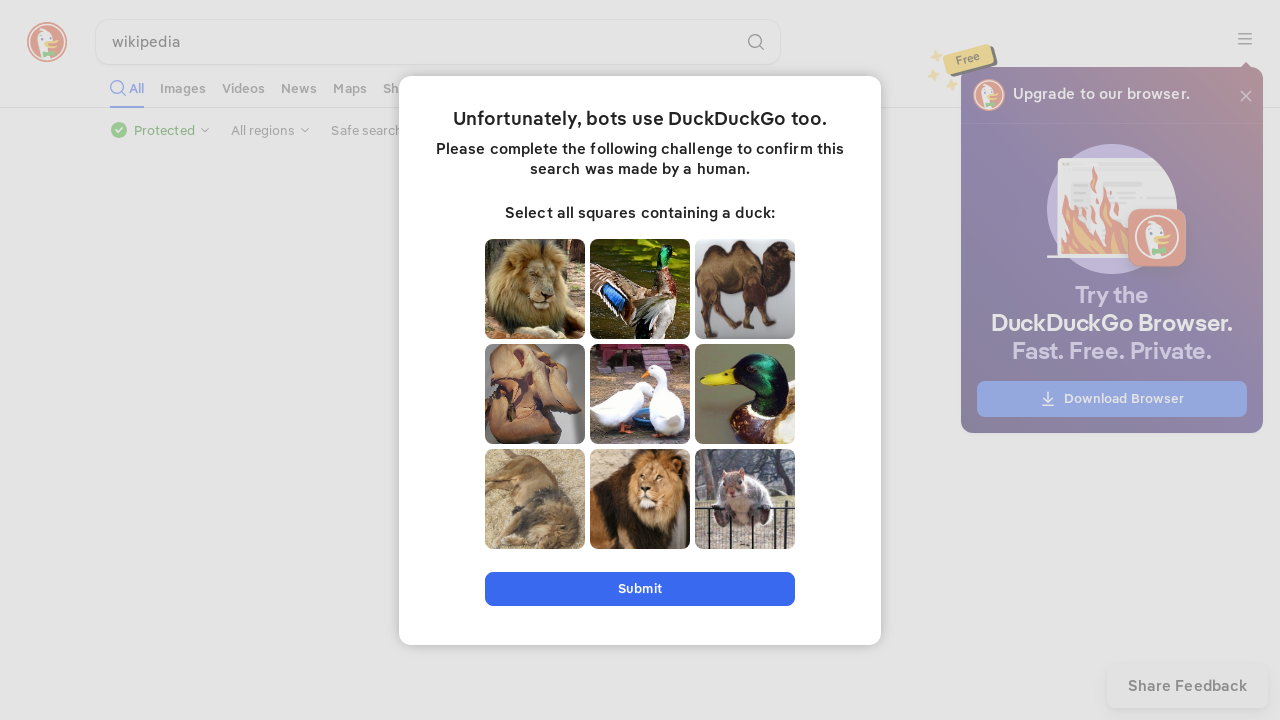

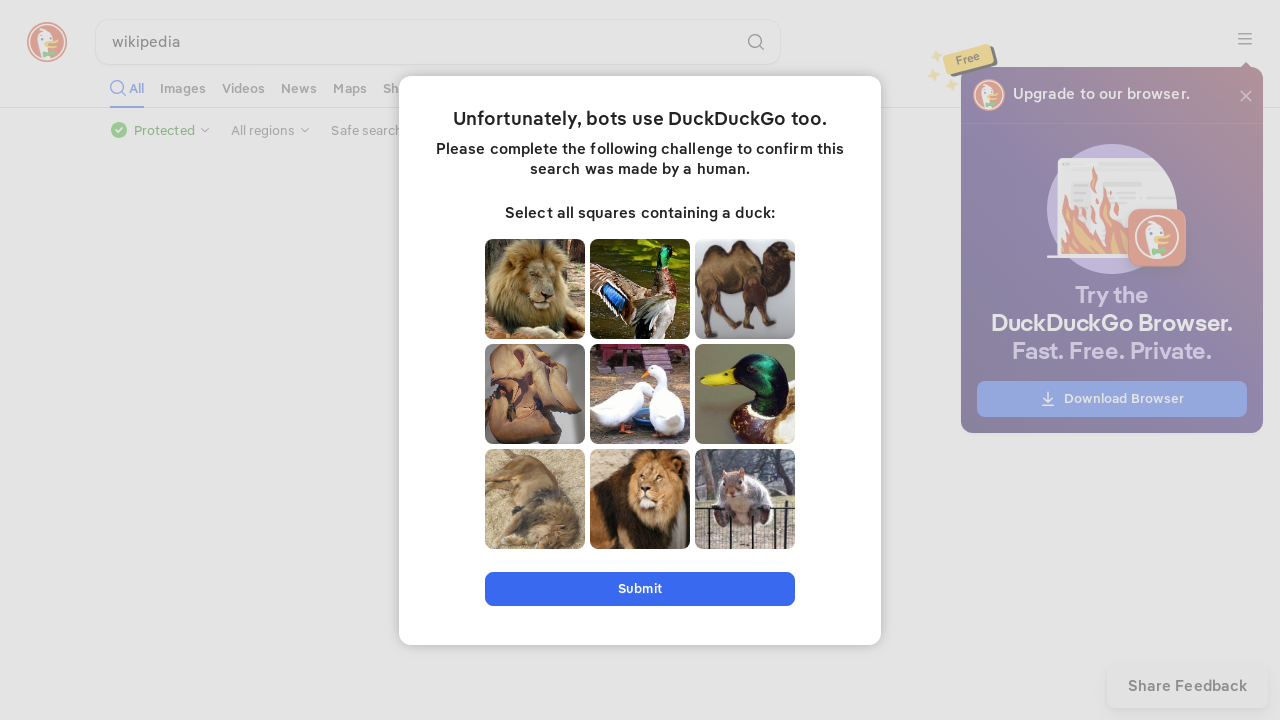